Tests search functionality on python.org by entering "pycon" and verifying results are returned

Starting URL: http://www.python.org

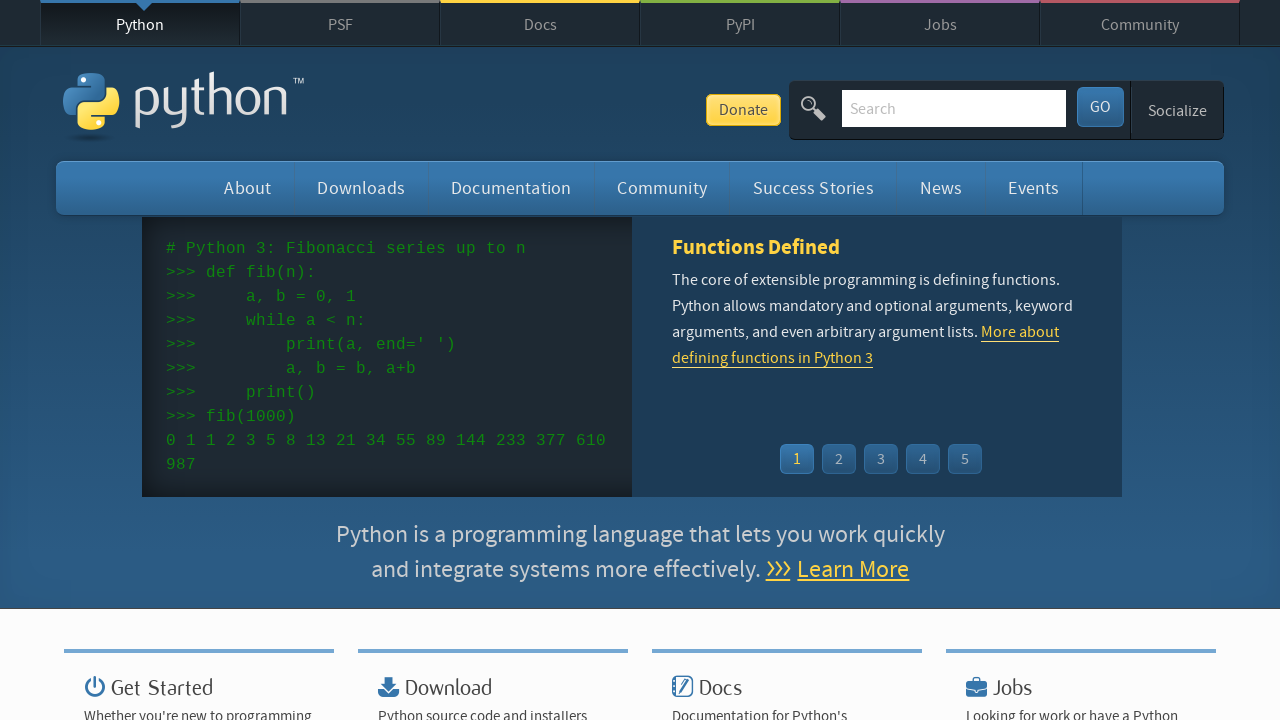

Filled search input with 'pycon' on input[name='q']
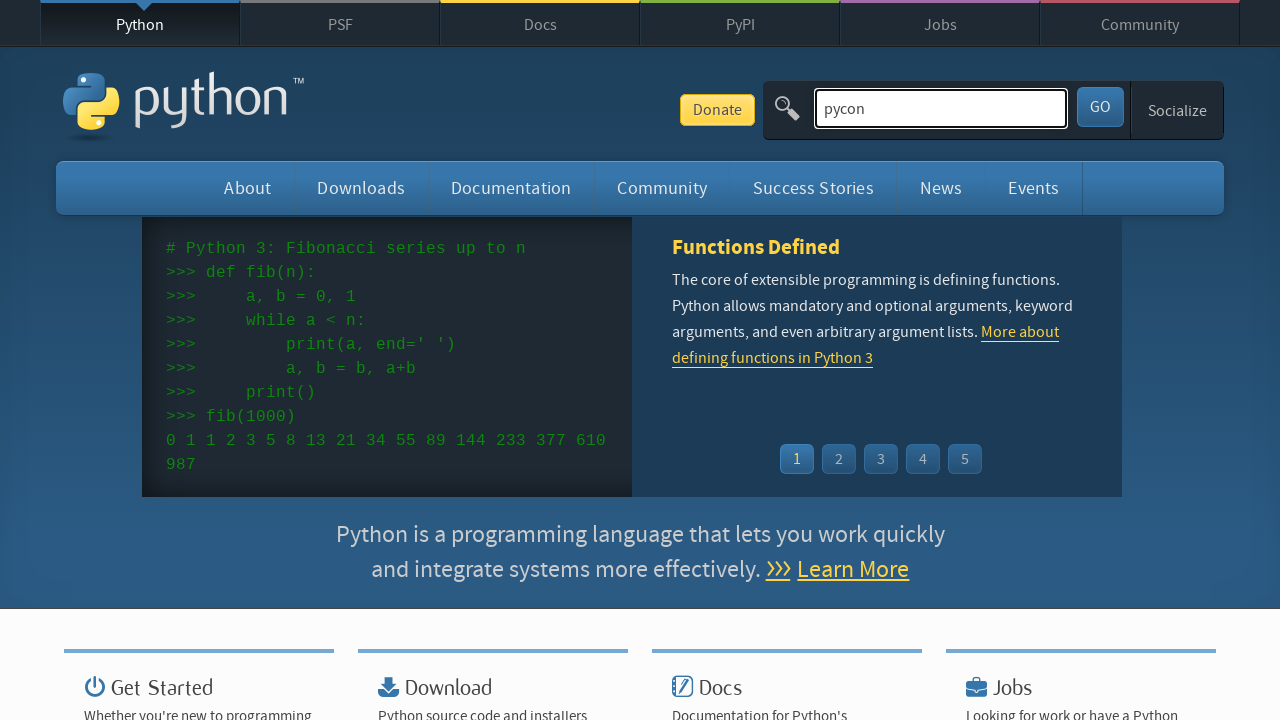

Pressed Enter to submit search query on input[name='q']
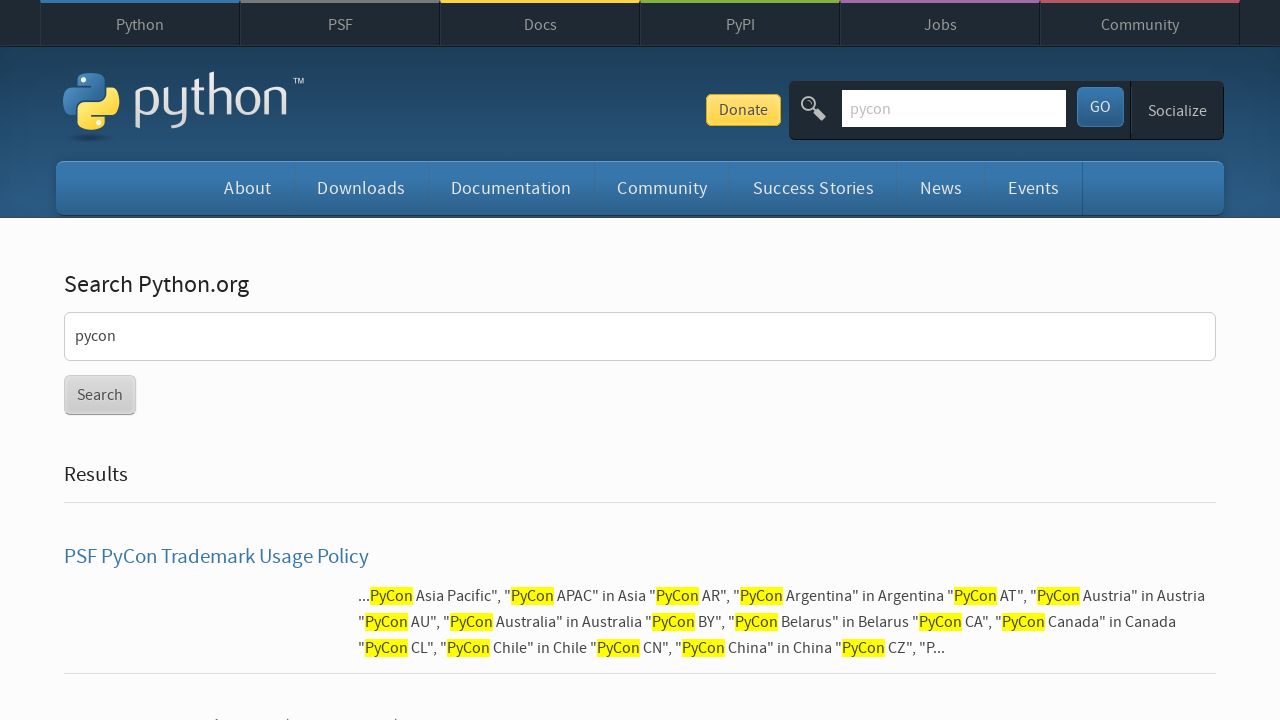

Waited for page to load after search (networkidle)
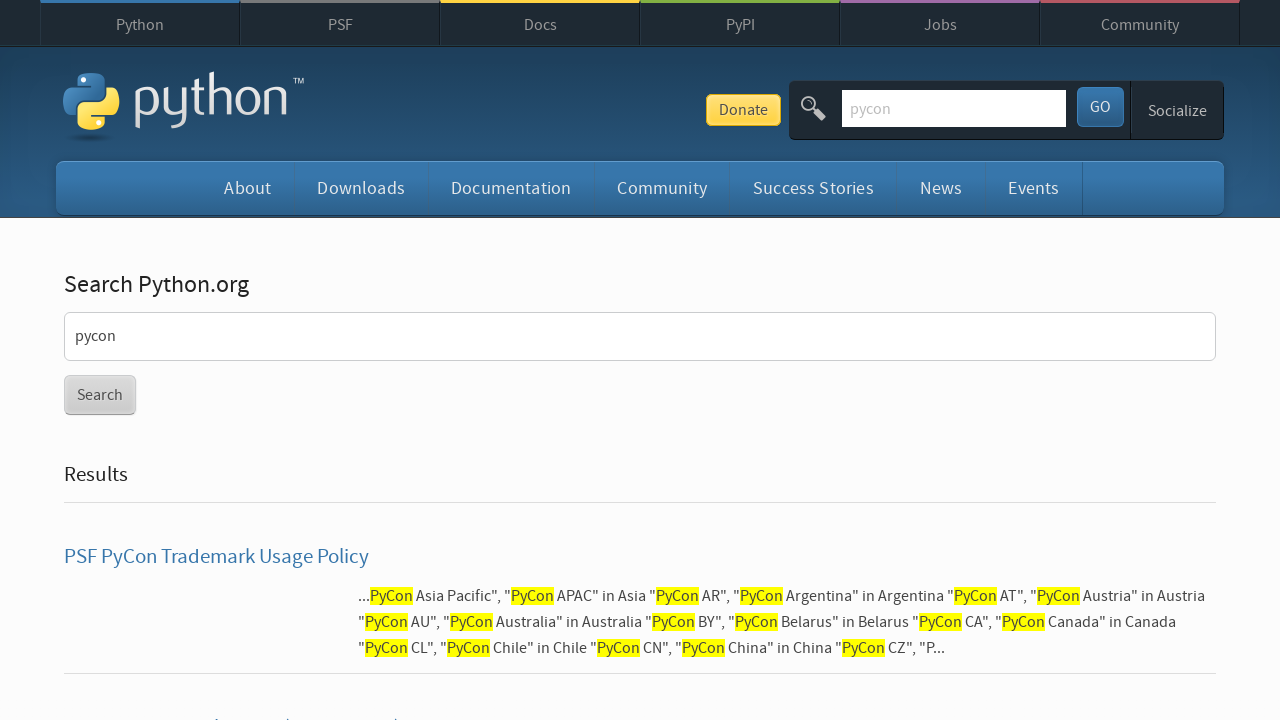

Verified search results are displayed (no 'No results found' message)
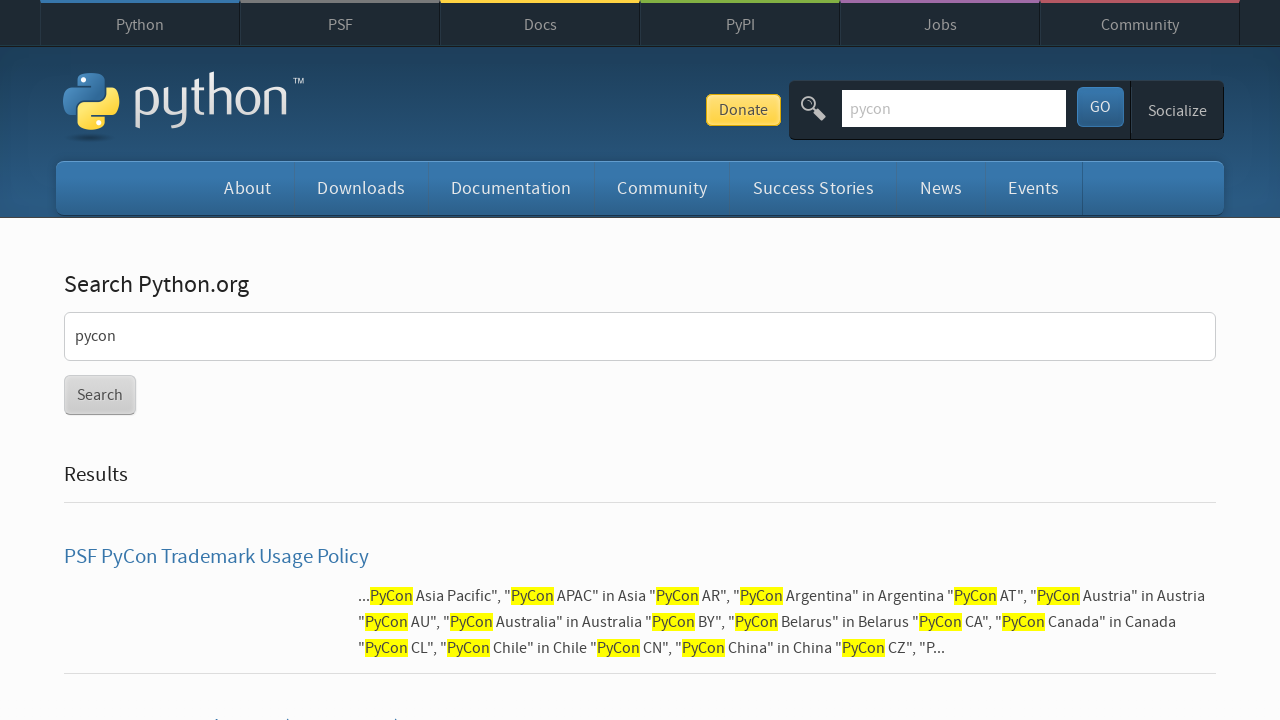

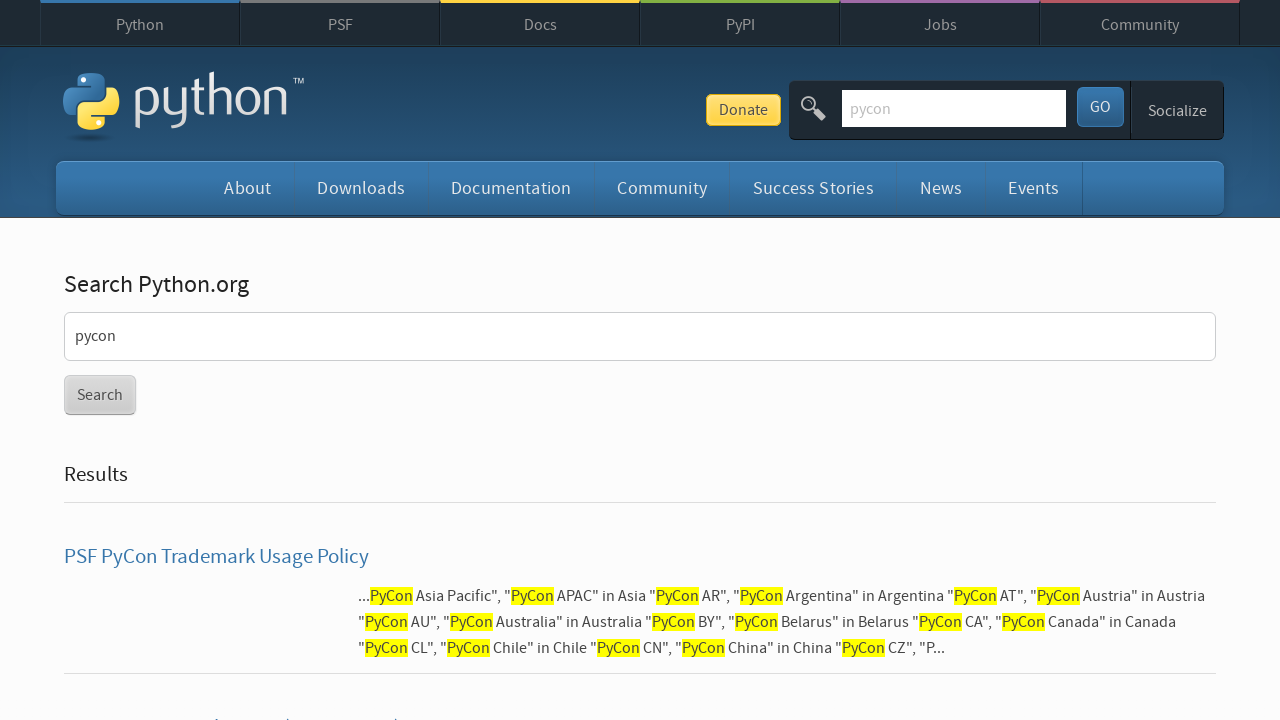